Tests checkbox interaction on a W3C WAI-ARIA example page by finding all checkbox elements and clicking on any that are currently unchecked to select them.

Starting URL: https://www.w3.org/TR/2019/NOTE-wai-aria-practices-1.1-20190814/examples/checkbox/checkbox-1/checkbox-1.html

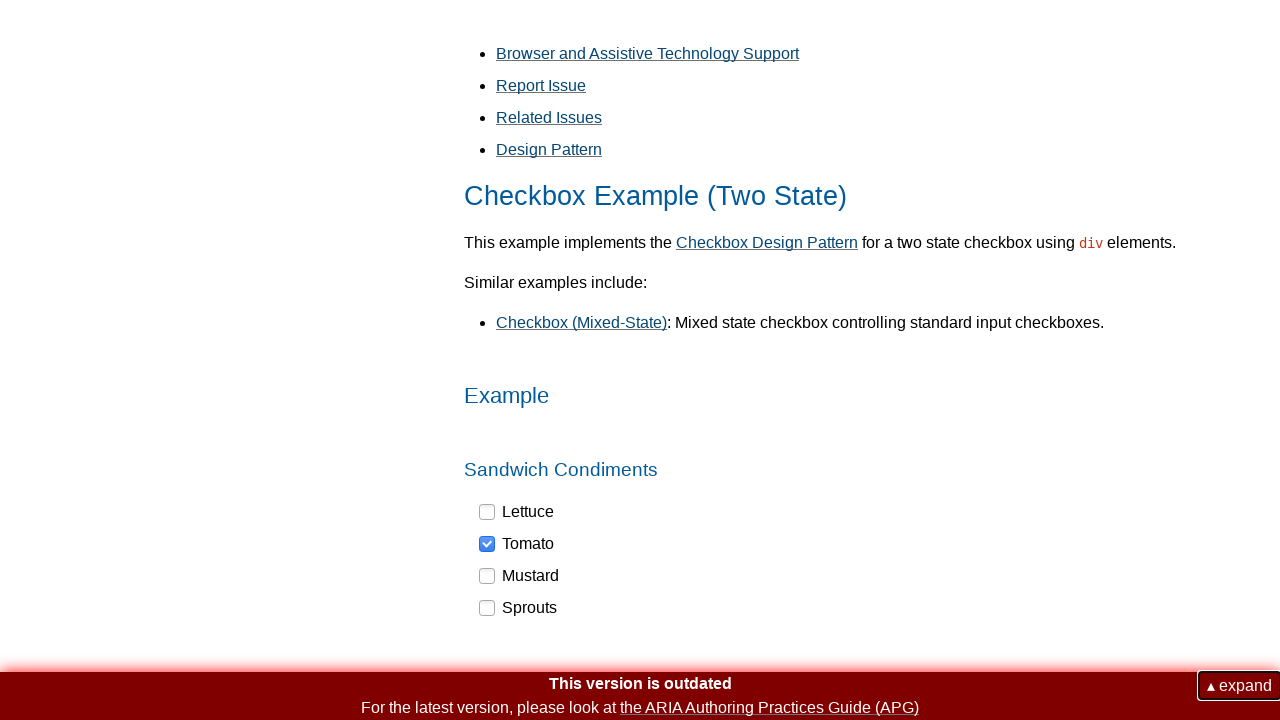

Navigated to W3C WAI-ARIA checkbox example page
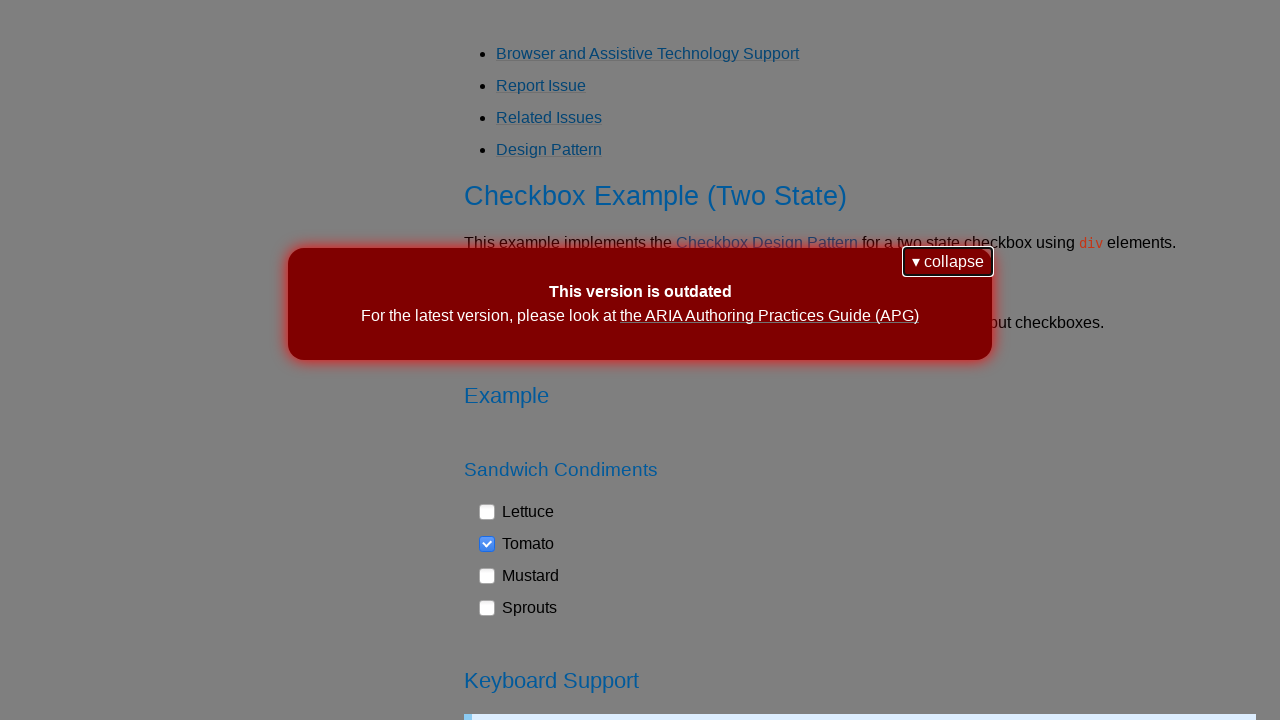

Waited for checkbox elements to load
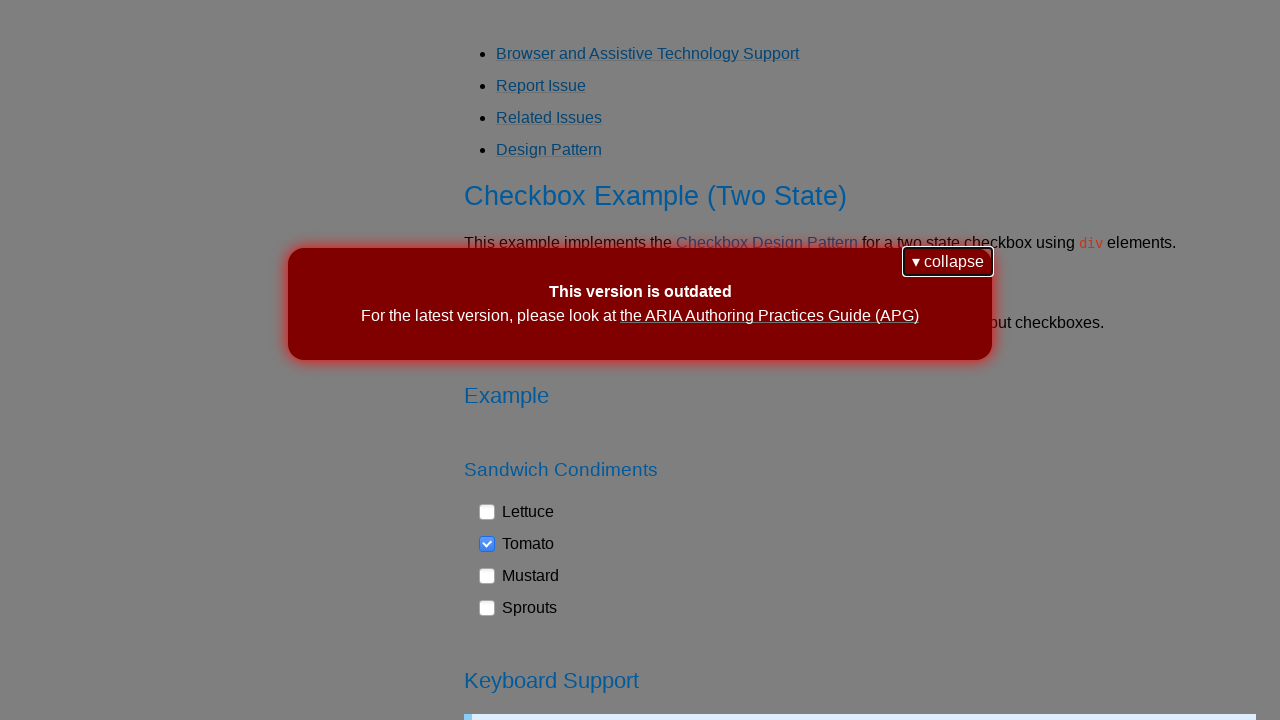

Found 4 checkbox elements on the page
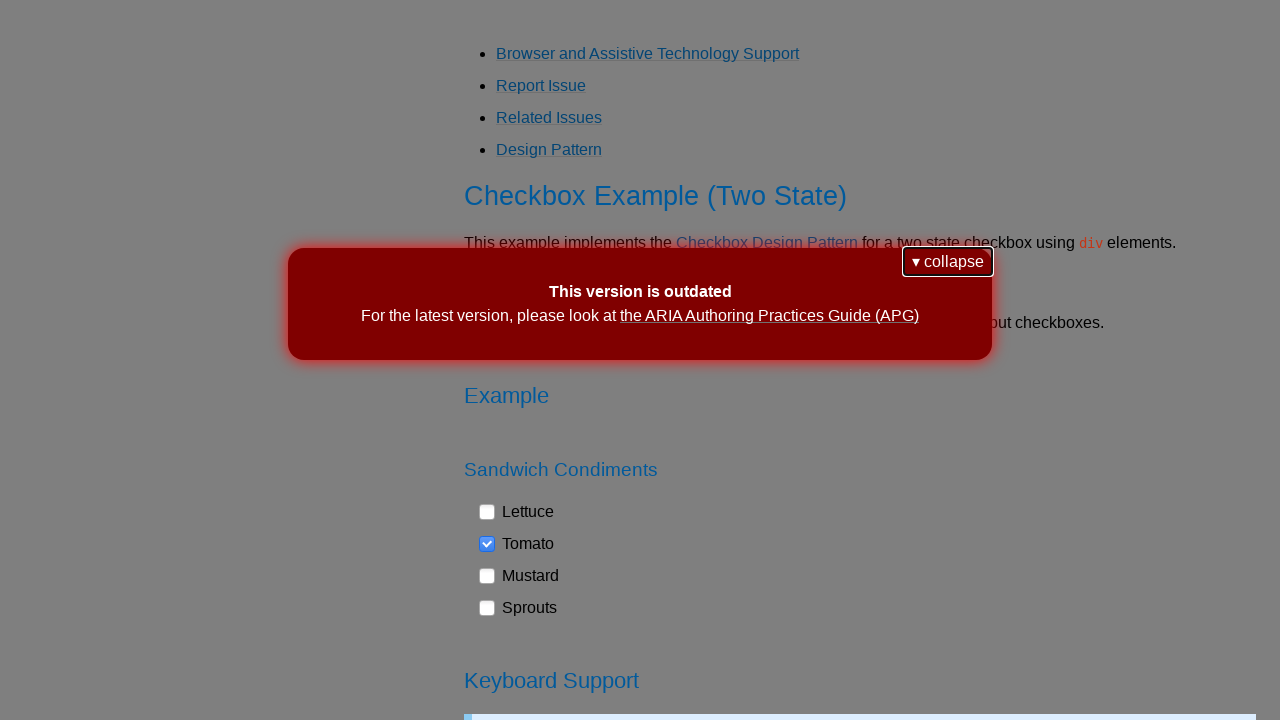

Clicked an unchecked checkbox to select it at (517, 512) on div[role='checkbox'] >> nth=0
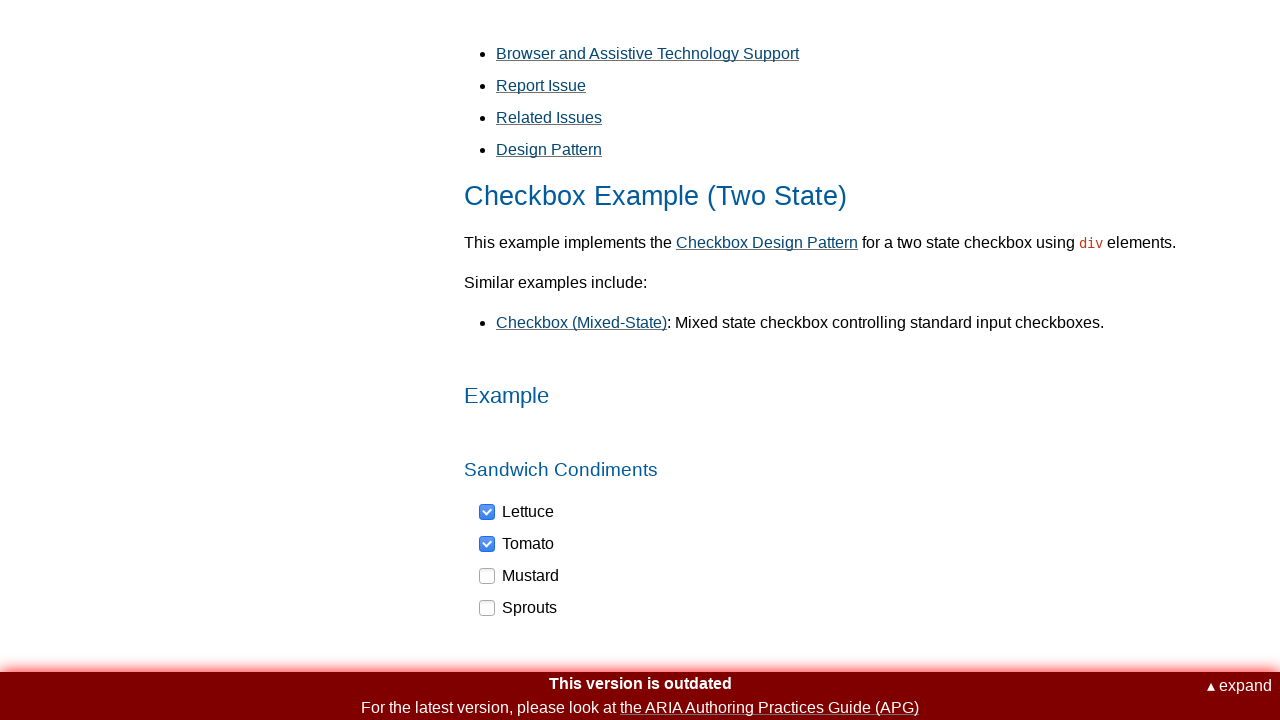

Clicked an unchecked checkbox to select it at (520, 576) on div[role='checkbox'] >> nth=2
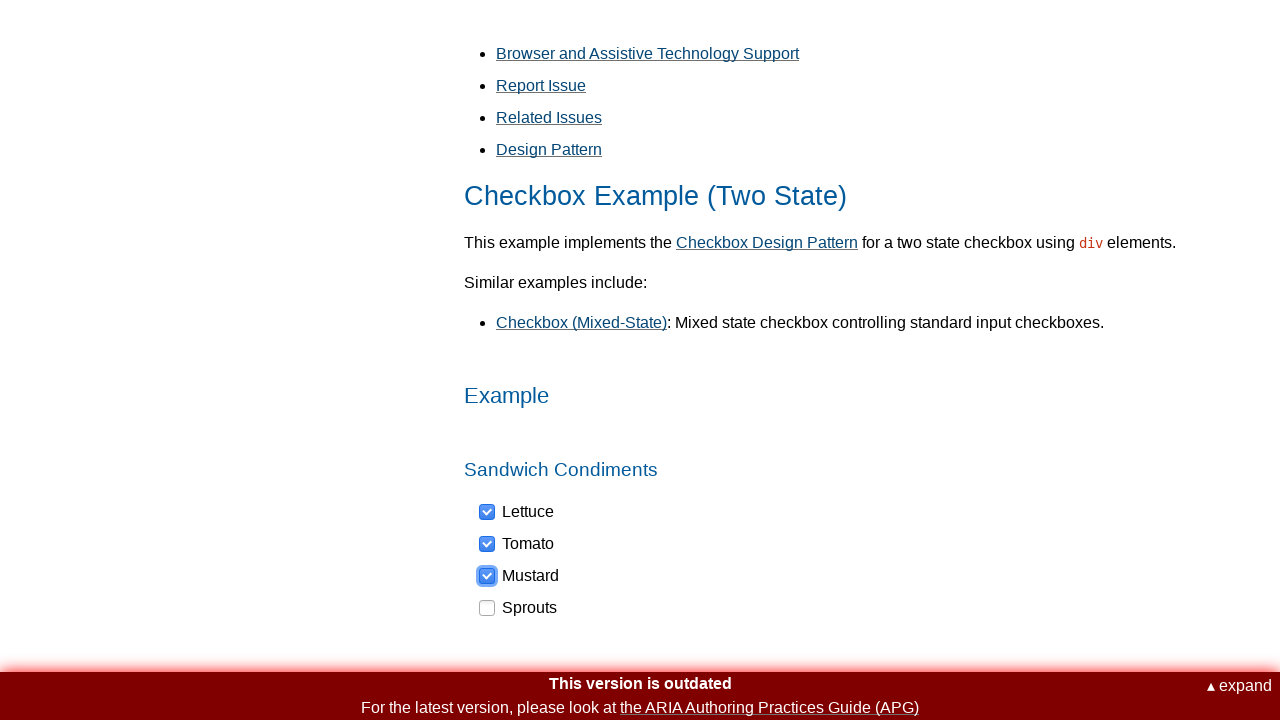

Clicked an unchecked checkbox to select it at (519, 608) on div[role='checkbox'] >> nth=3
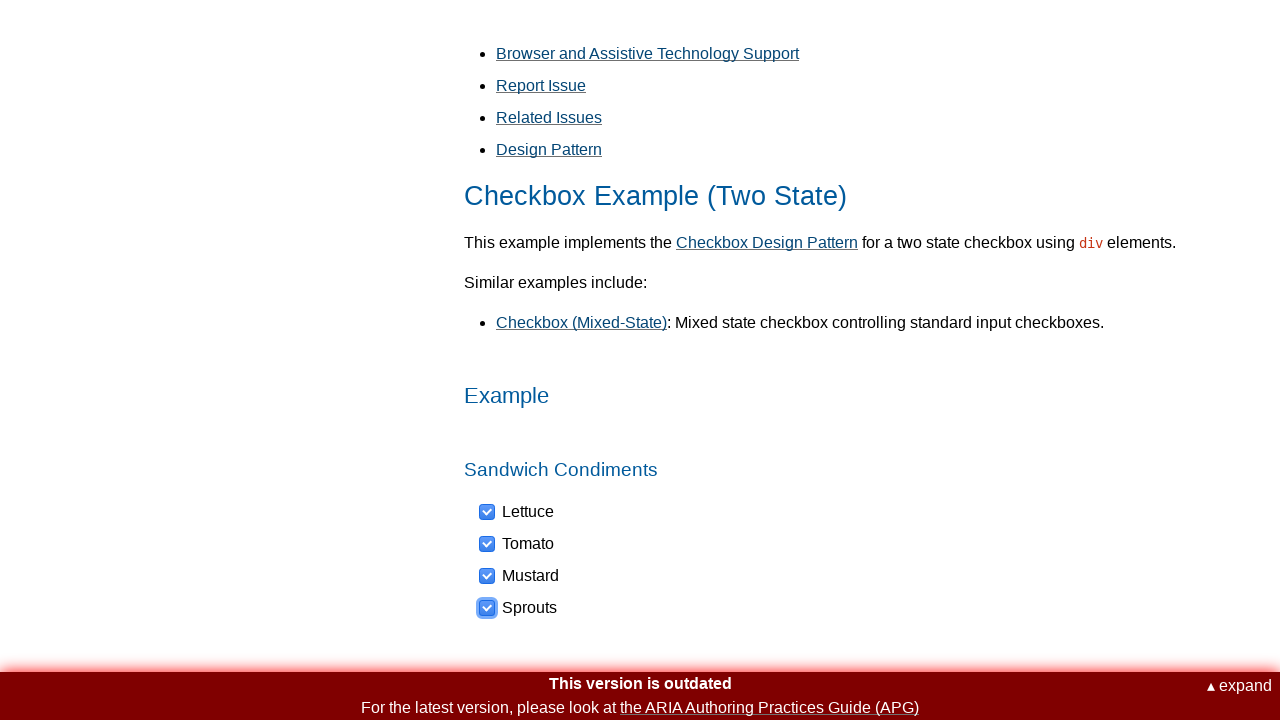

Verified that a checkbox is now checked
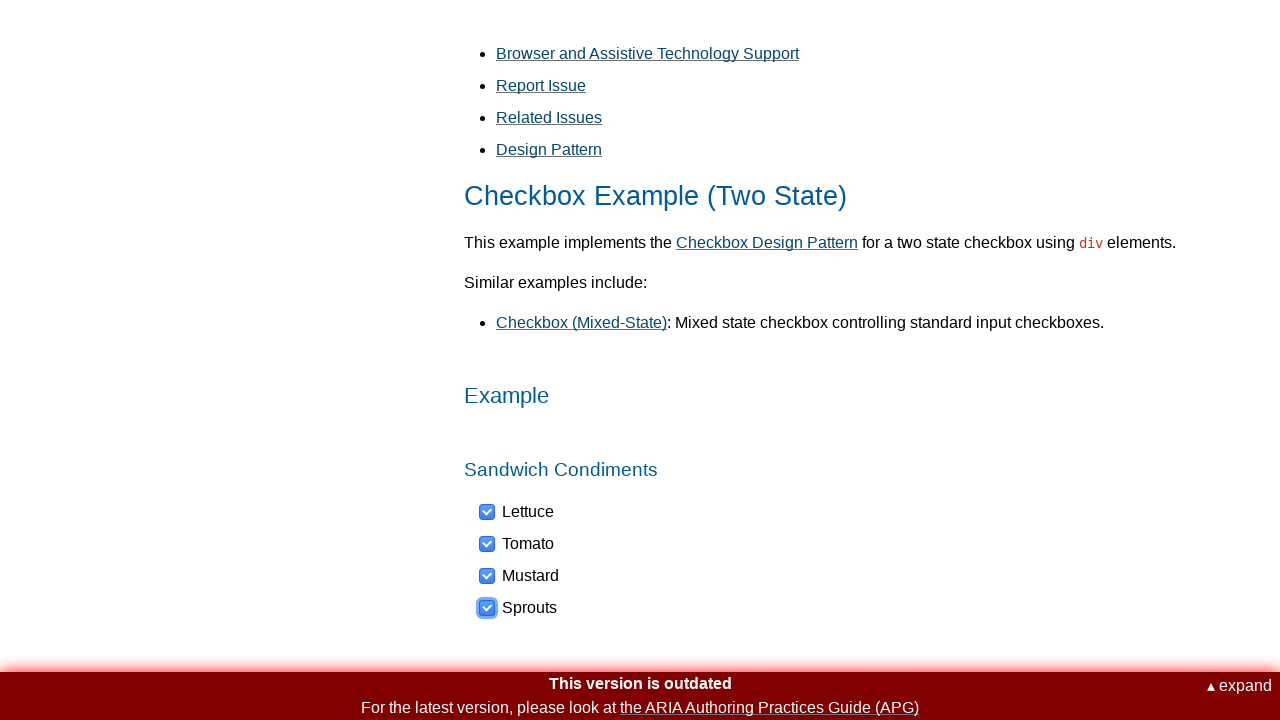

Verified that a checkbox is now checked
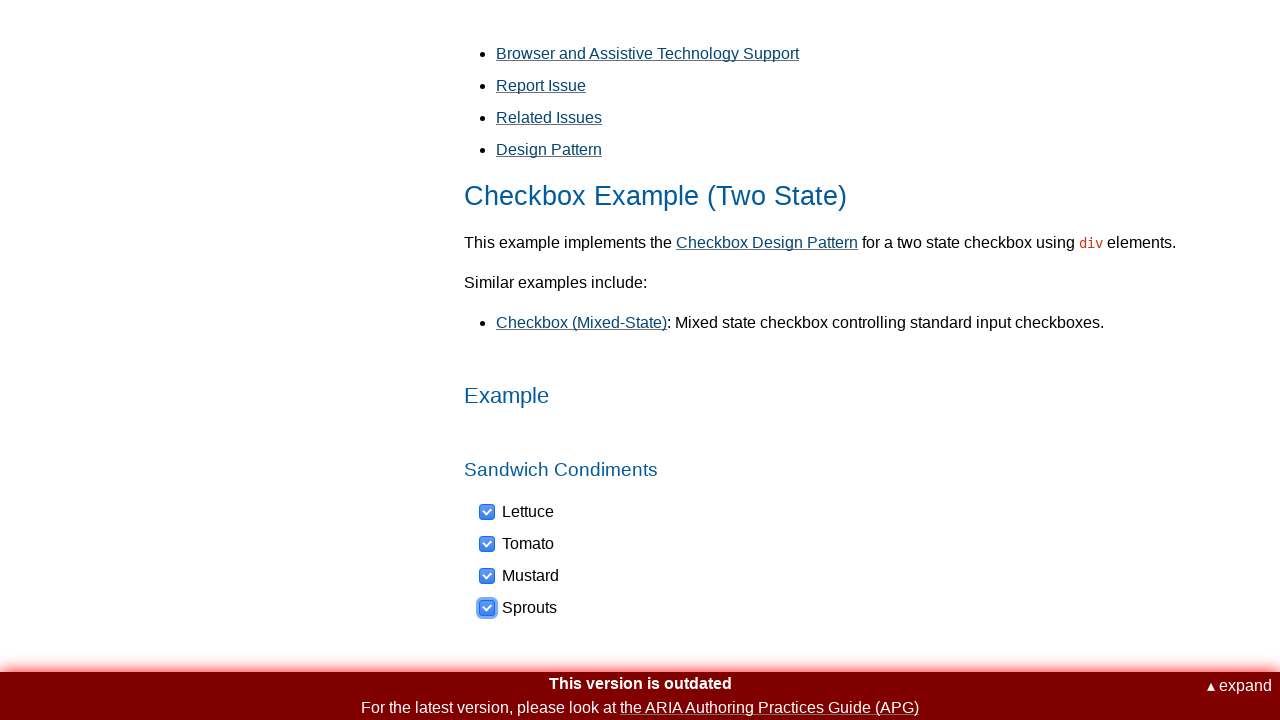

Verified that a checkbox is now checked
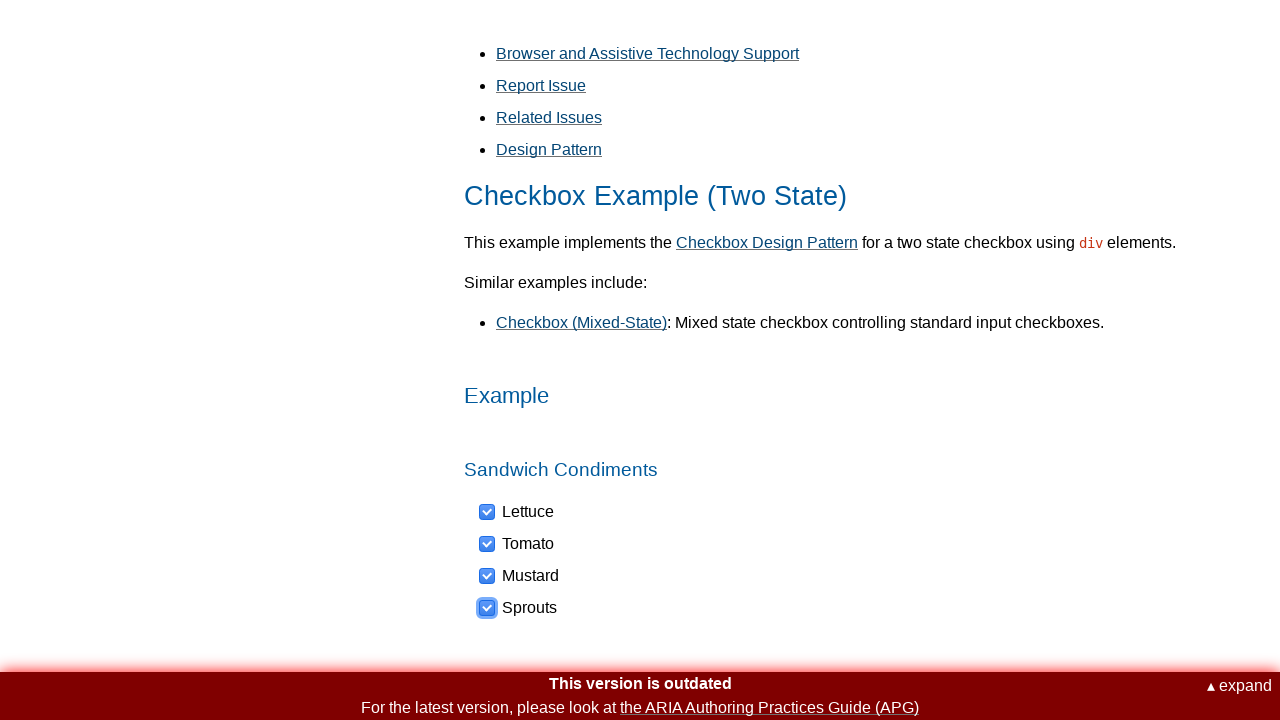

Verified that a checkbox is now checked
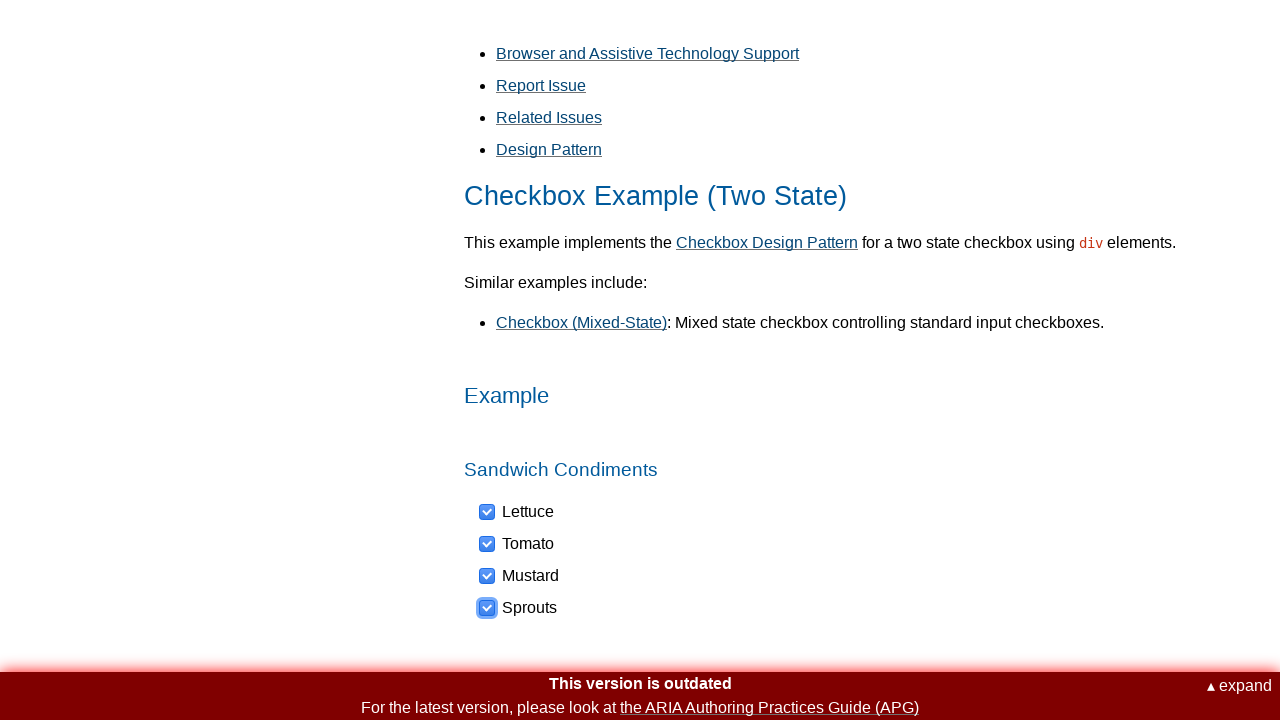

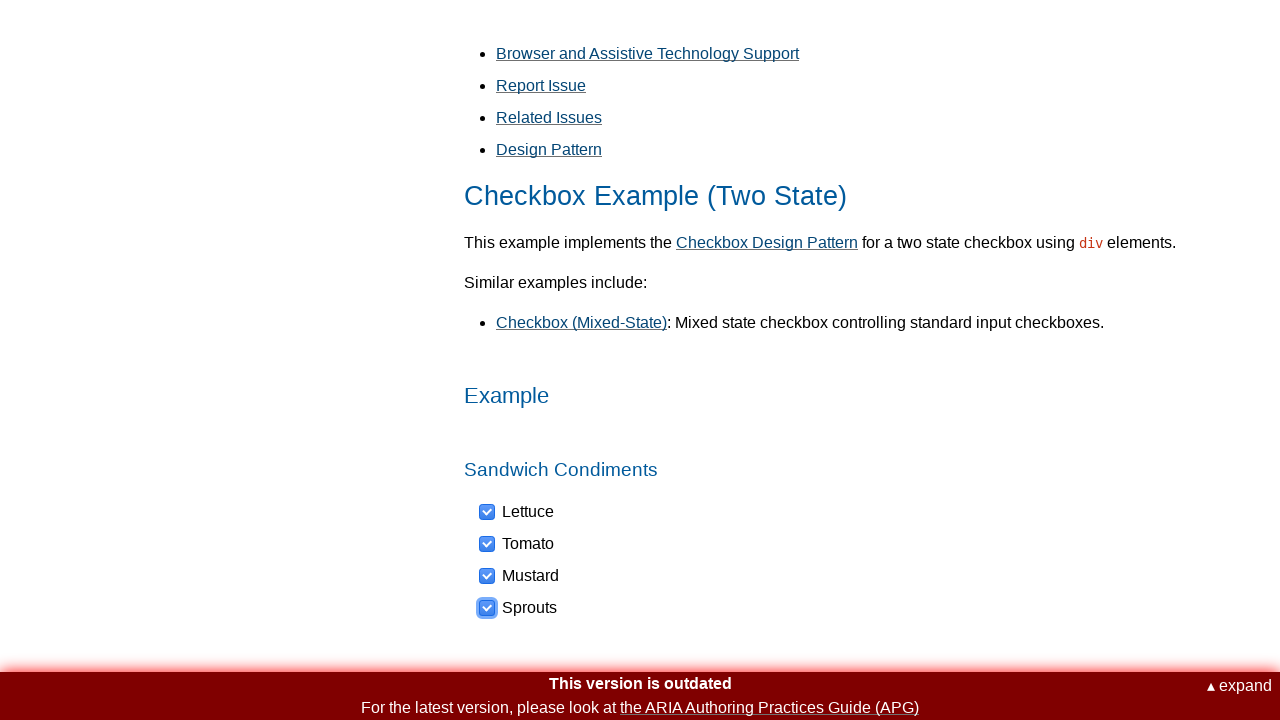